Tests multi-select dropdown functionality by checking if it supports multiple selections, selecting several options by visible text, then deselecting options.

Starting URL: https://www.syntaxprojects.com/basic-select-dropdown-demo.php

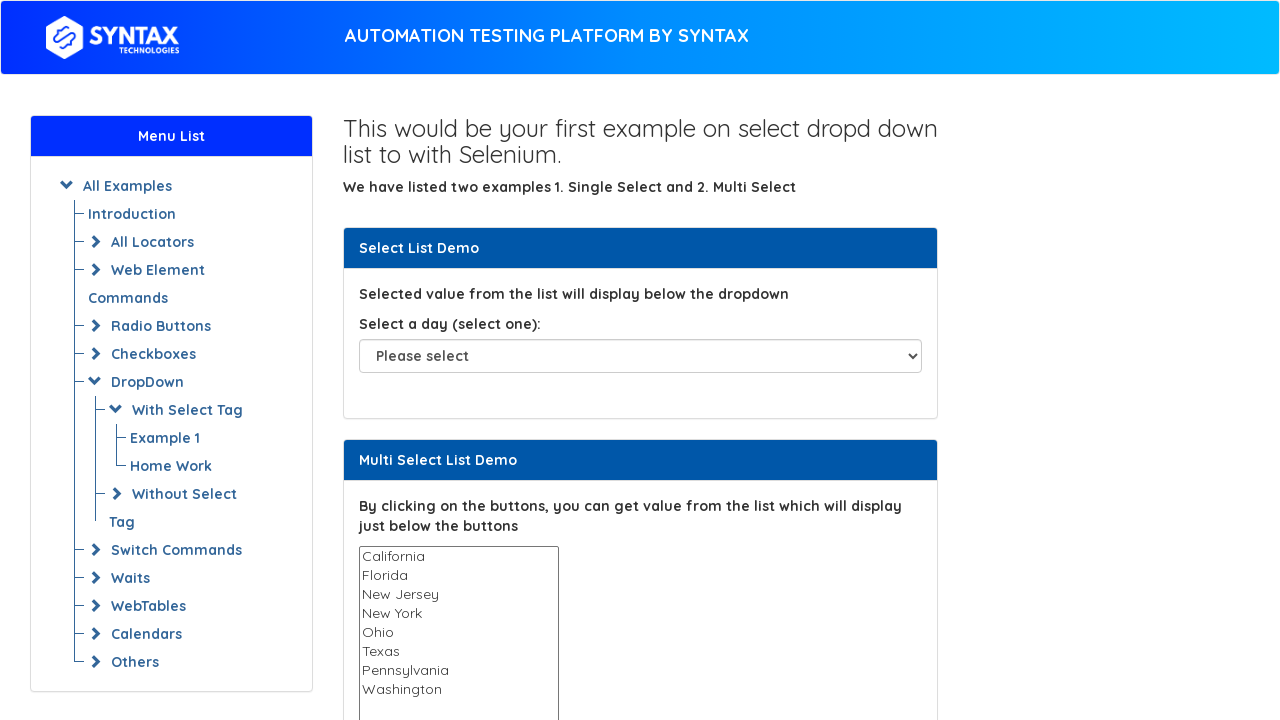

Located the multi-select dropdown for states
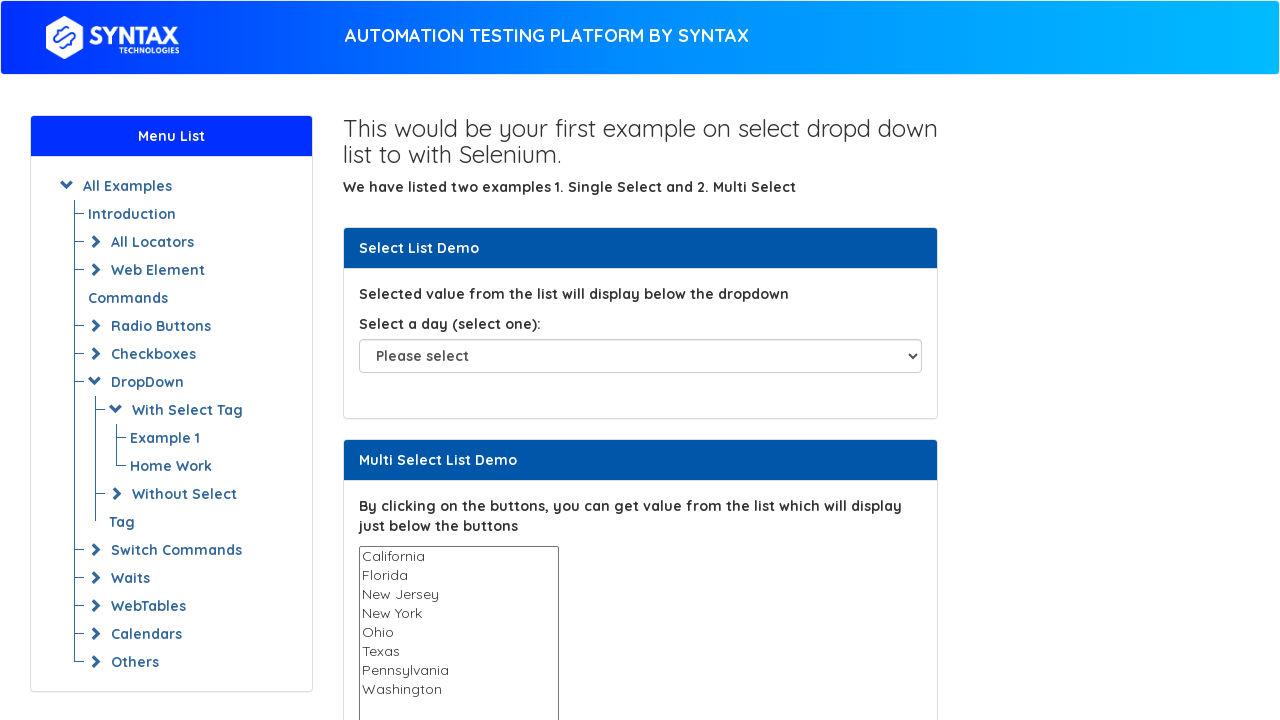

Verified that the states dropdown is visible
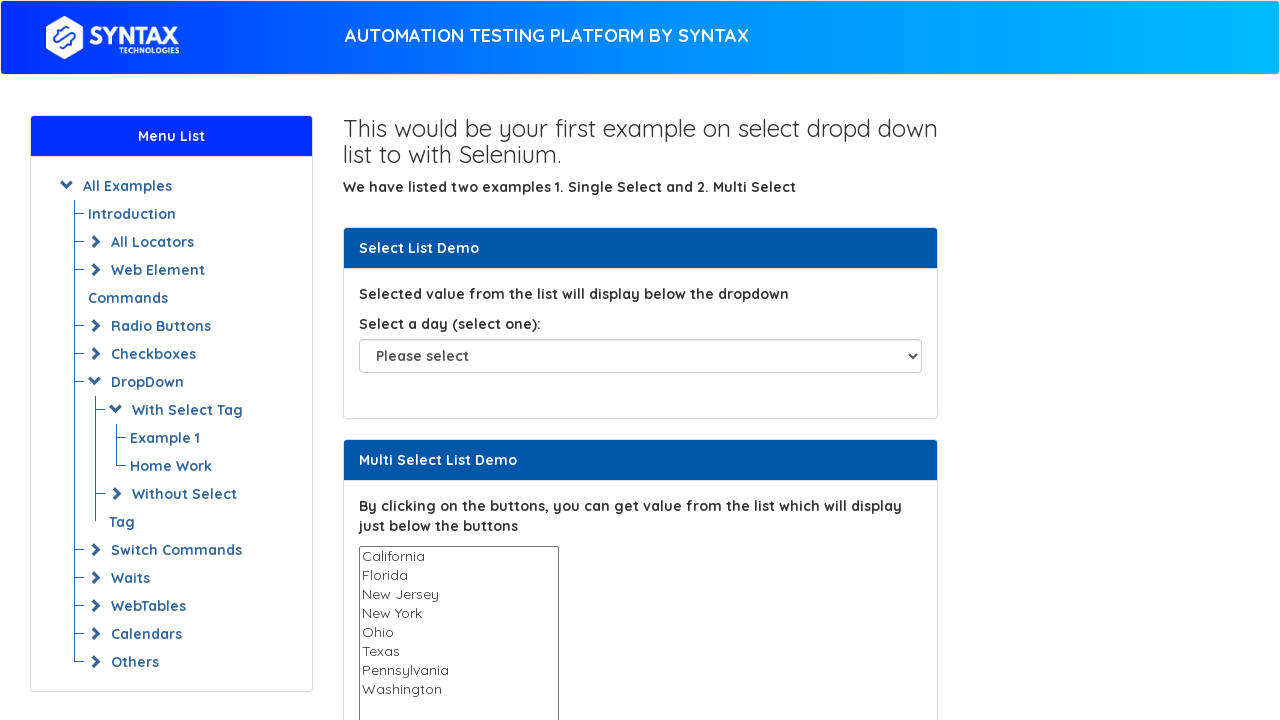

Retrieved all available options from the dropdown
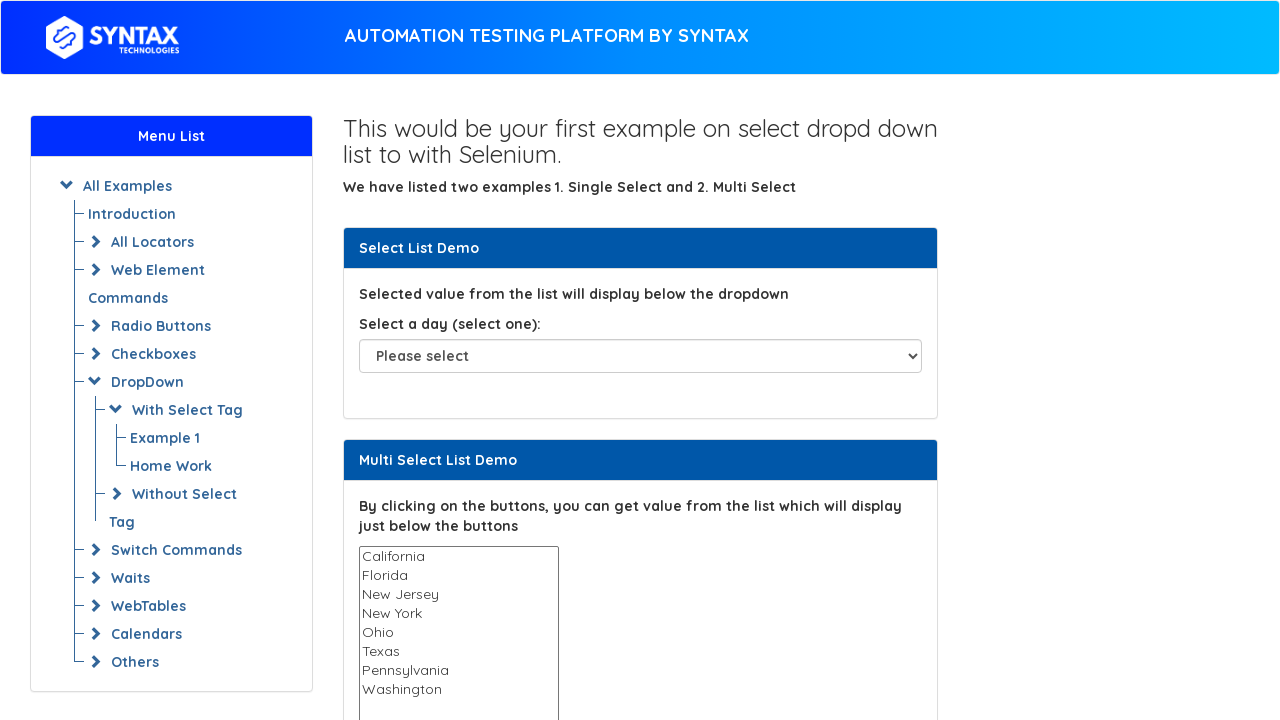

Selected option: California on select[name='States']
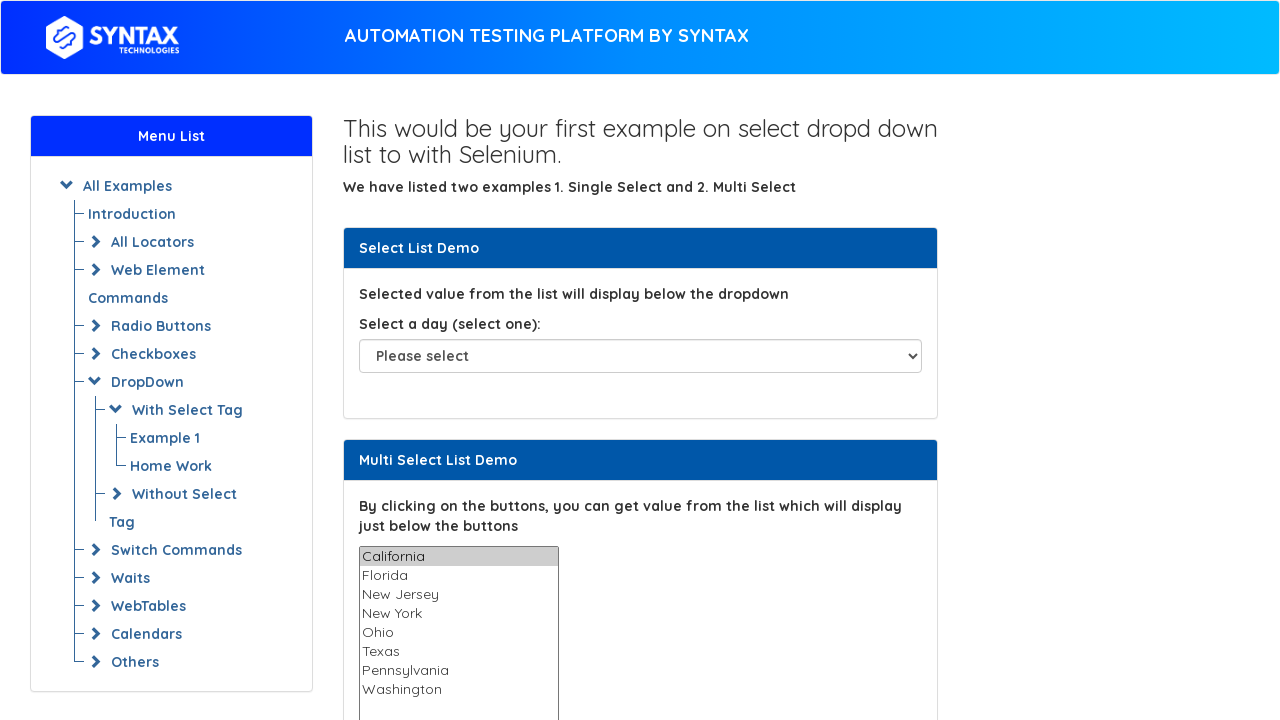

Waited 500ms before next selection
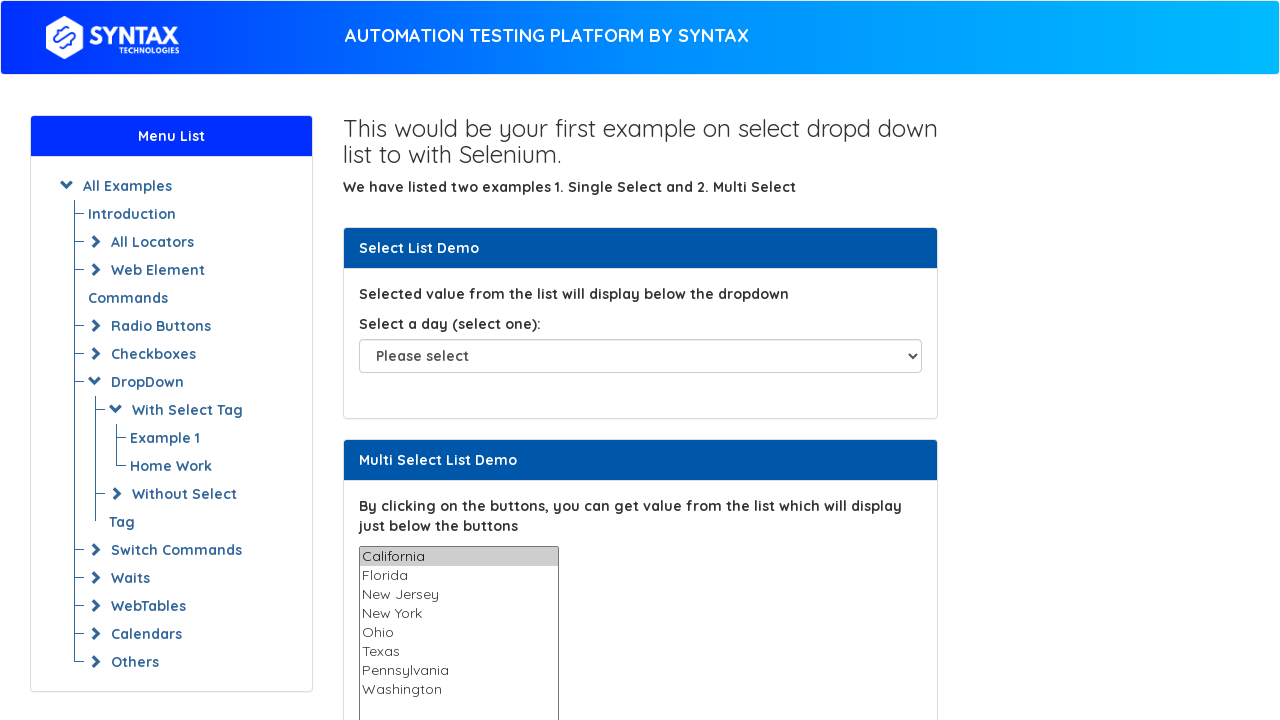

Selected option: Florida on select[name='States']
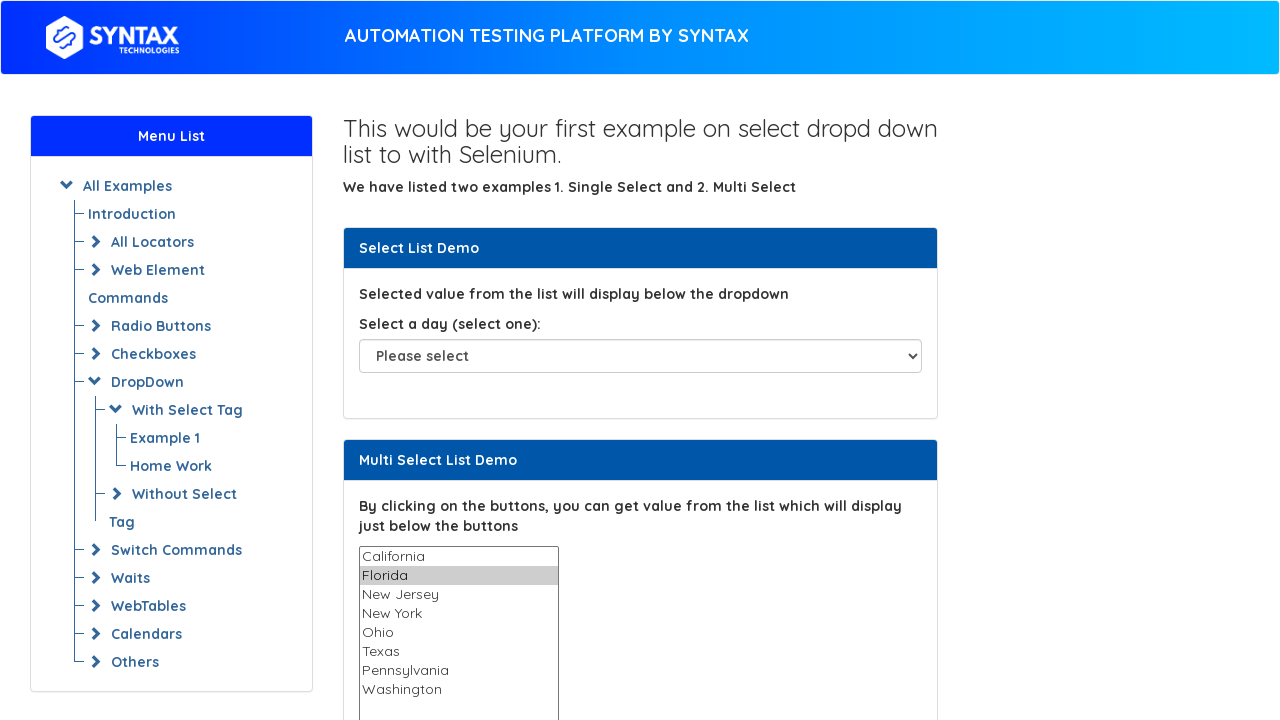

Waited 500ms before next selection
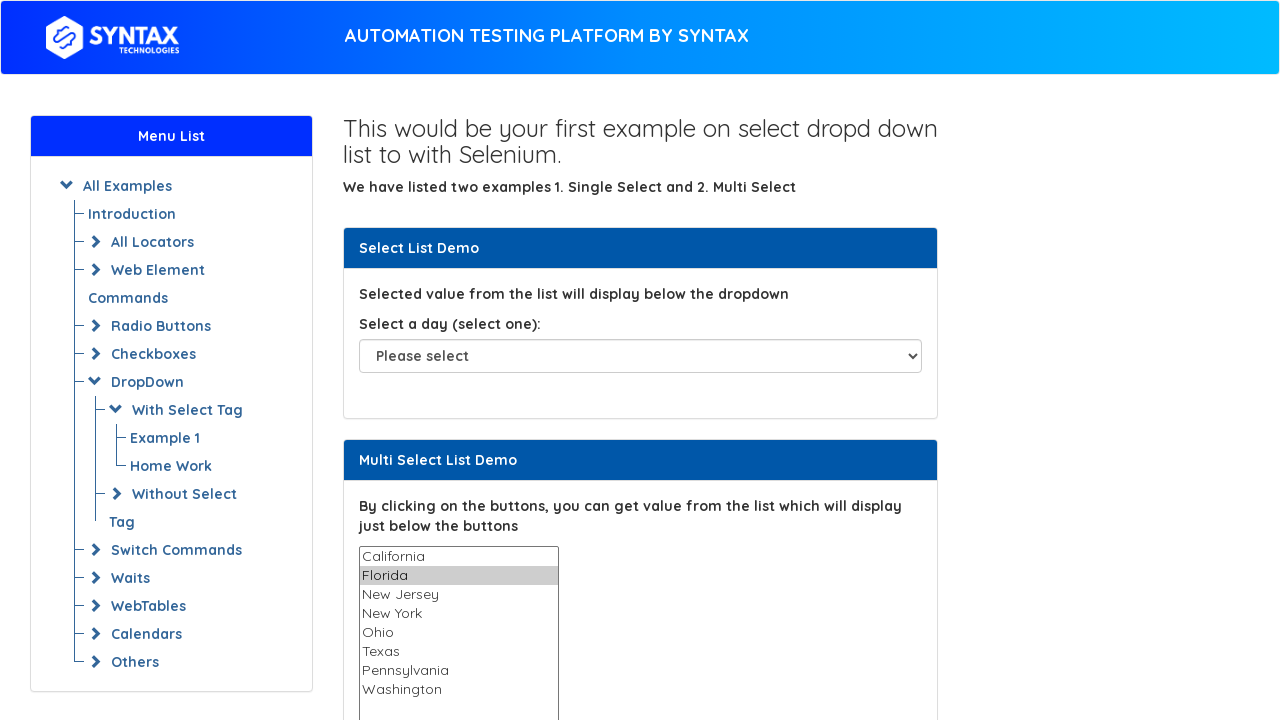

Selected option: New Jersey on select[name='States']
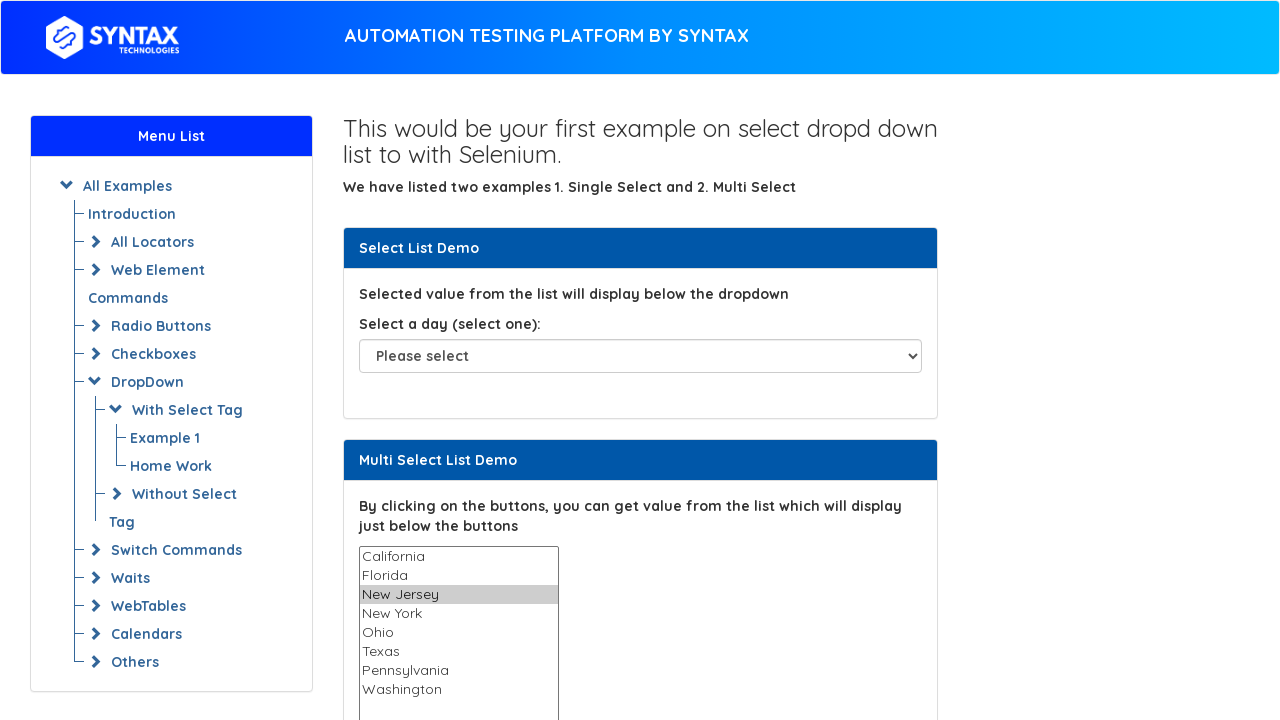

Waited 500ms before next selection
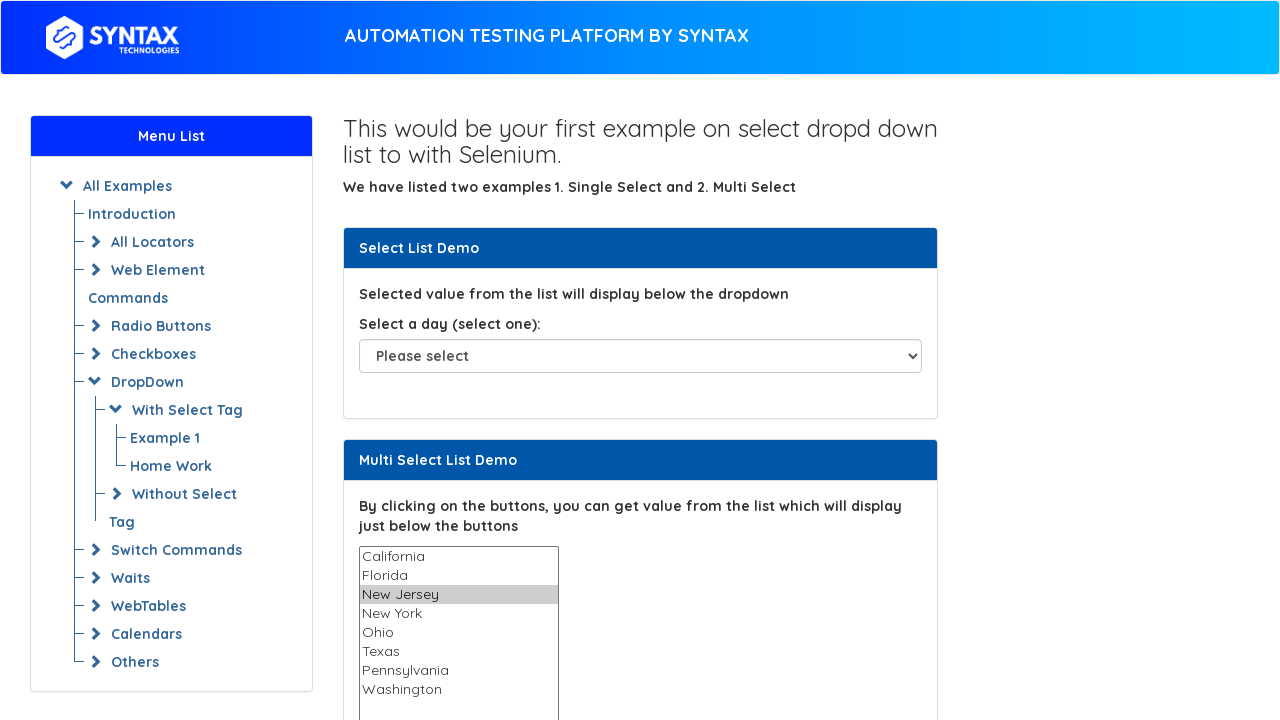

Selected option: New York on select[name='States']
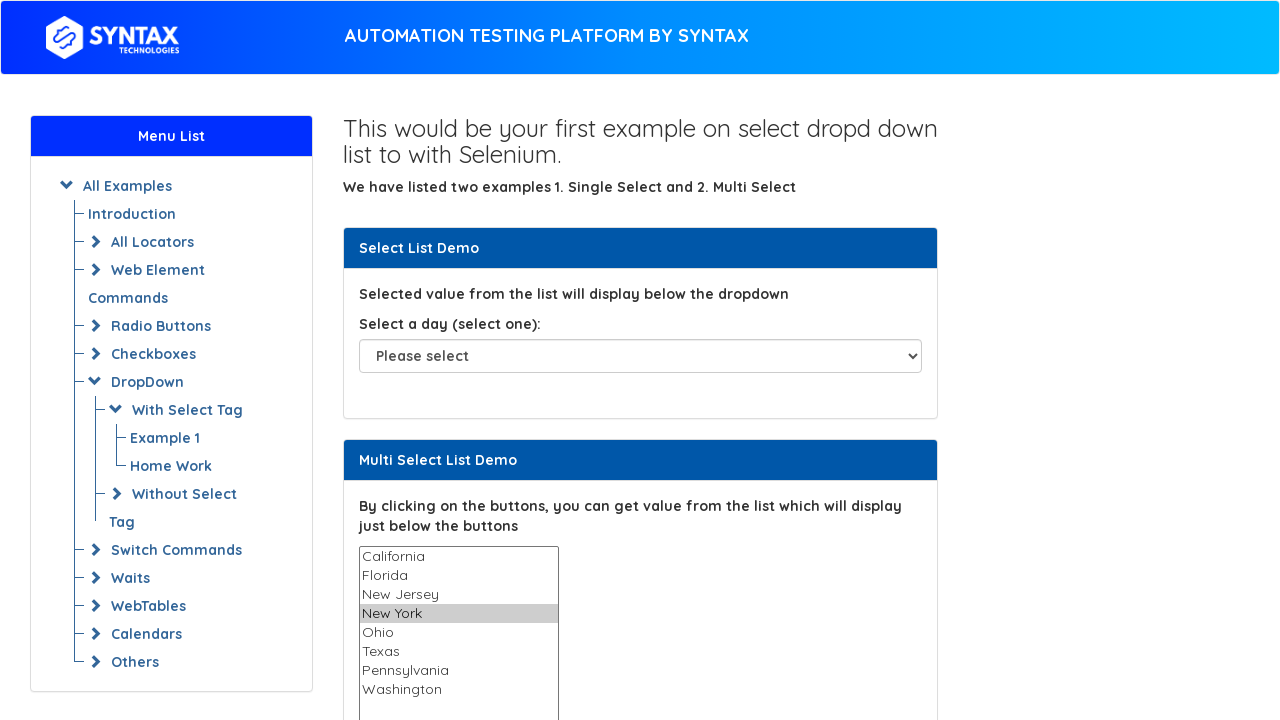

Waited 500ms before next selection
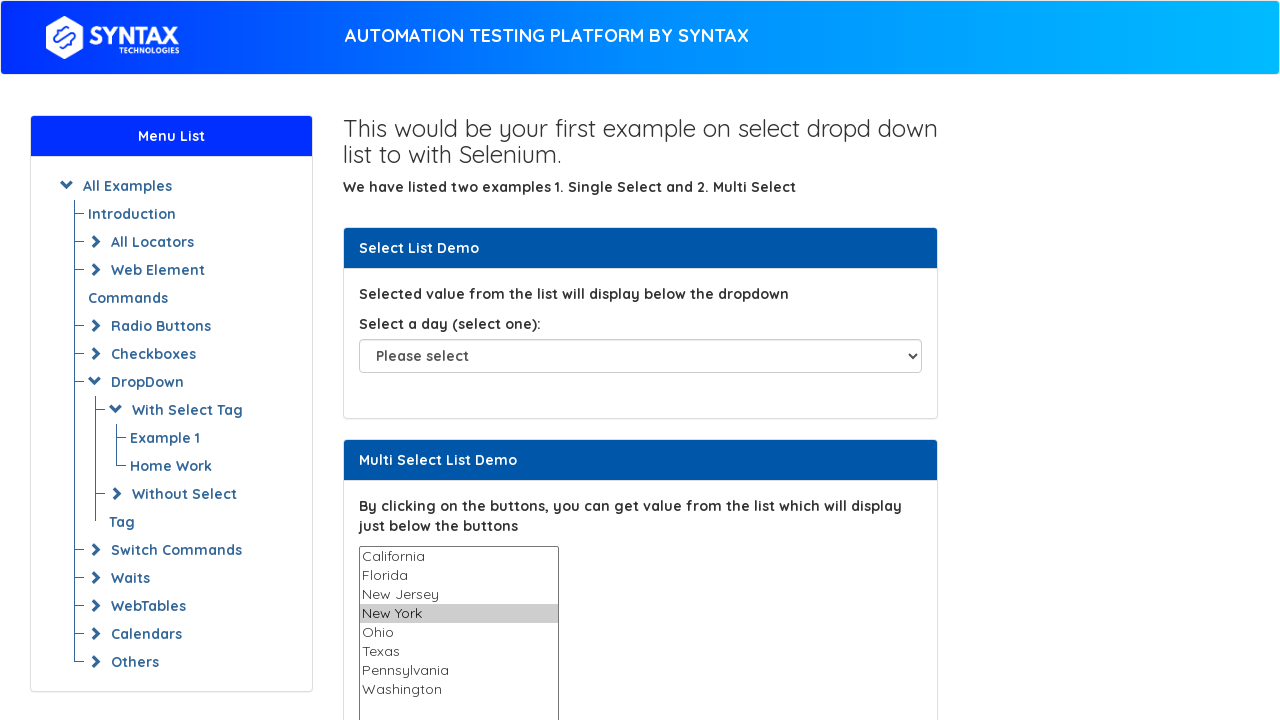

Selected option: Ohio on select[name='States']
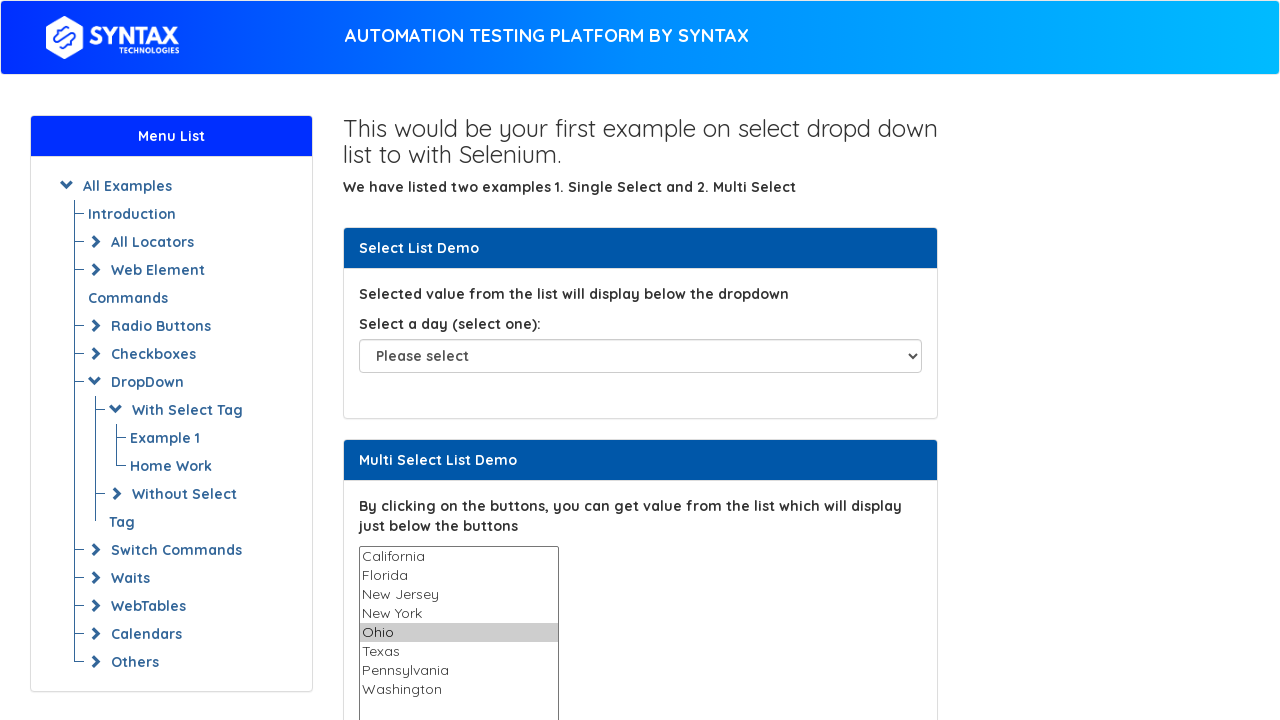

Waited 500ms before next selection
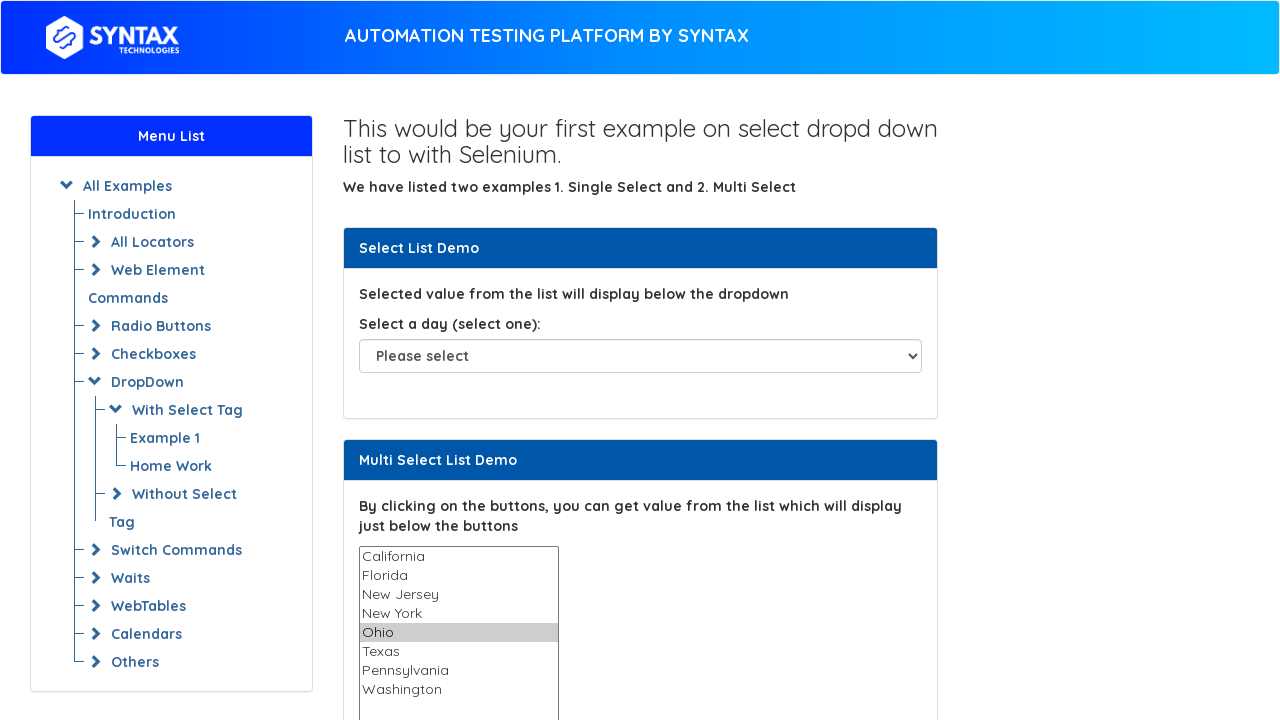

Selected option at index 5 on select[name='States']
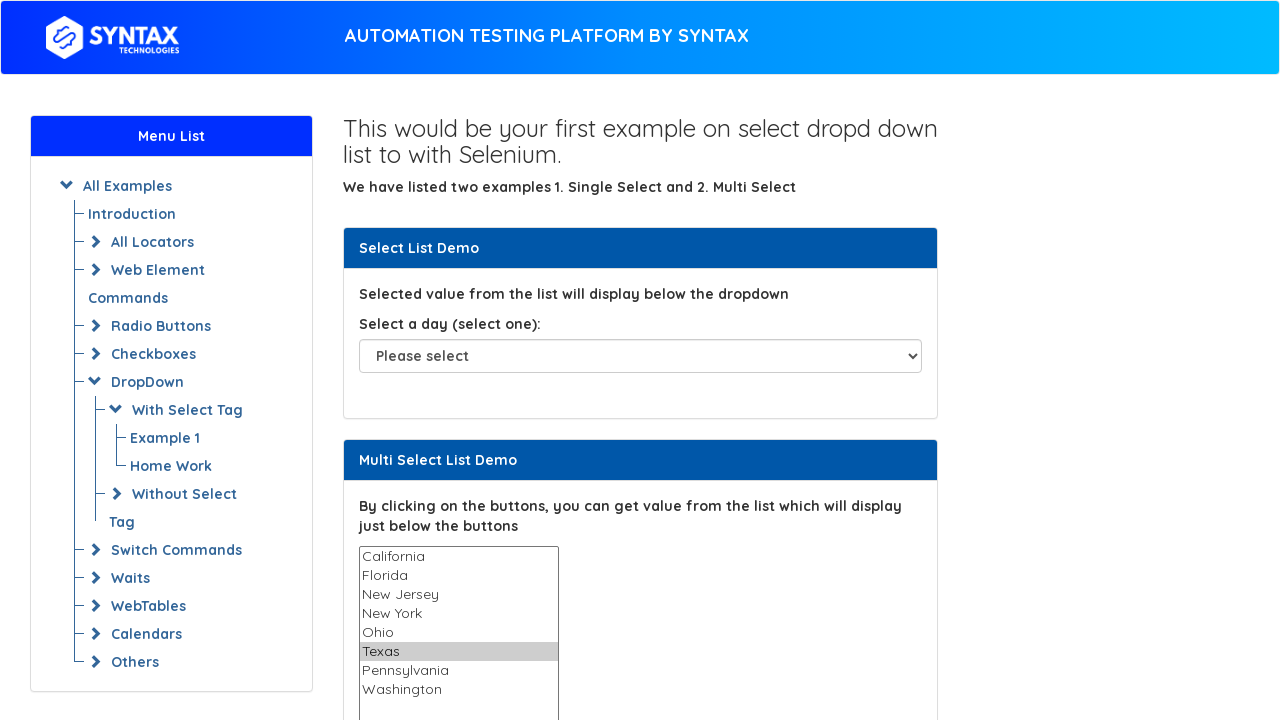

Deselected all options in the multi-select dropdown
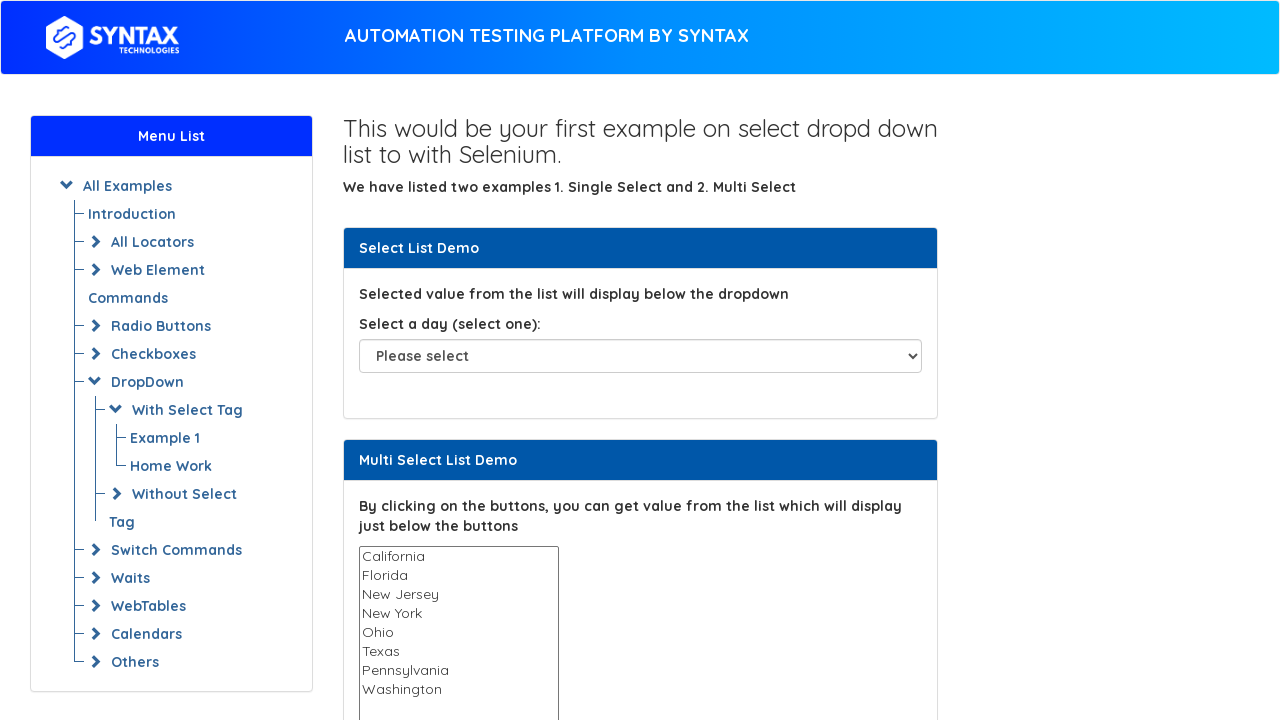

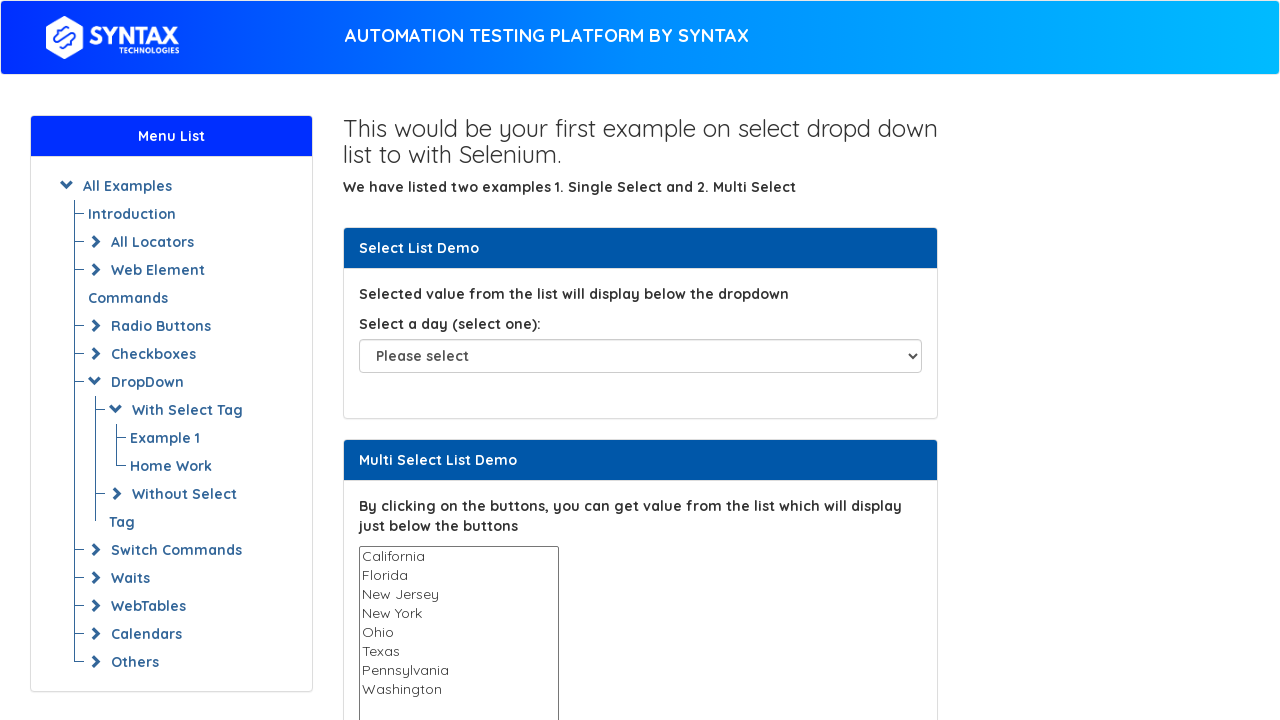